Verifies that the company logo is visible on the OrangeHRM login page

Starting URL: https://opensource-demo.orangehrmlive.com/web/index.php/auth/login

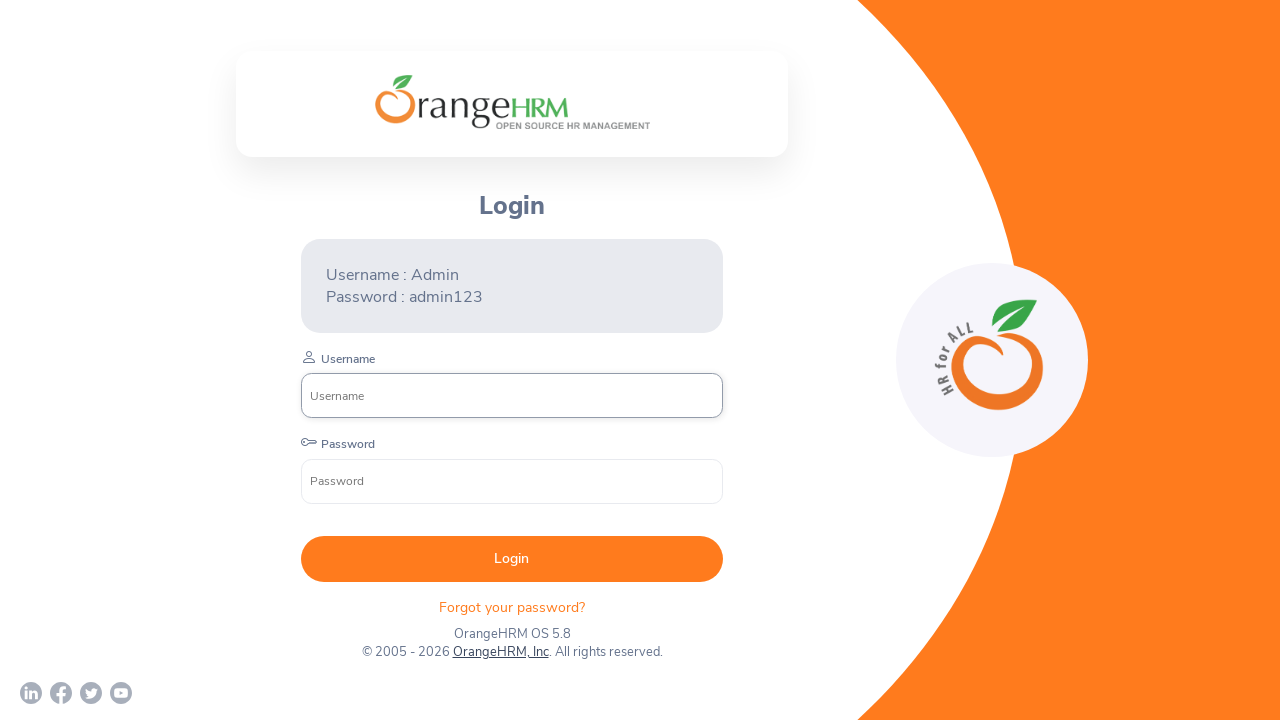

Located company logo element
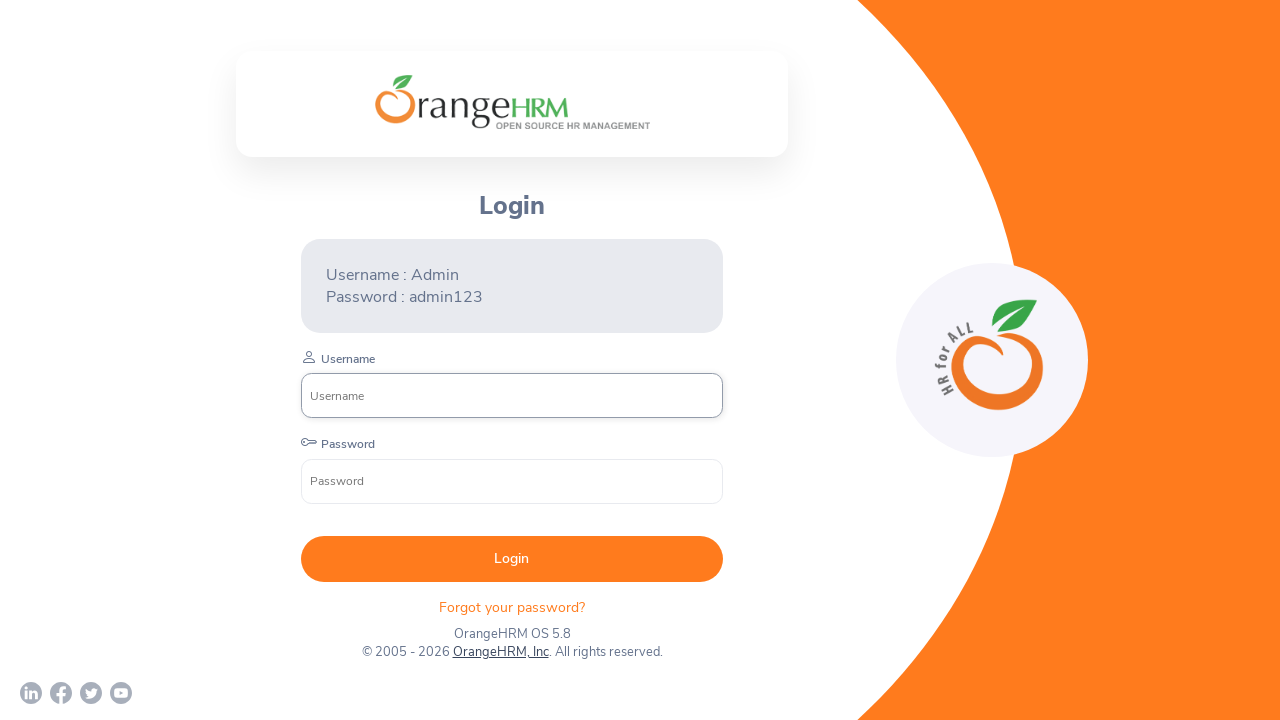

Verified company logo is visible on OrangeHRM login page
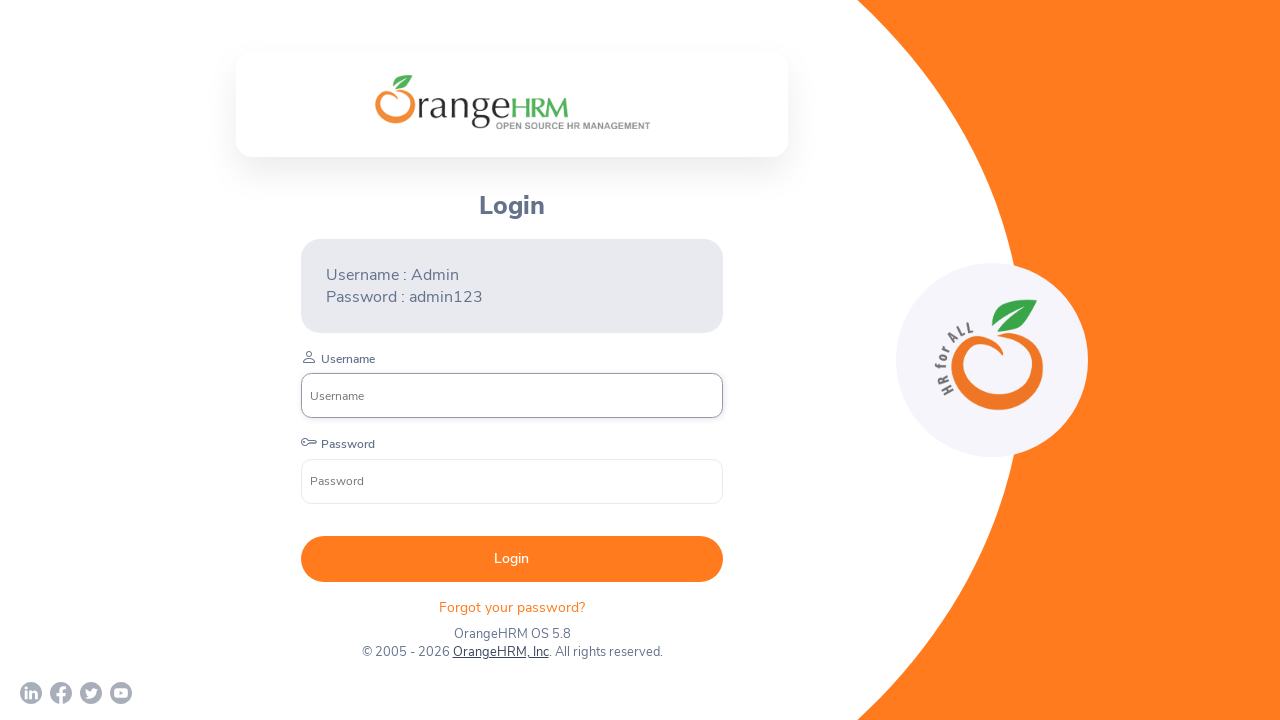

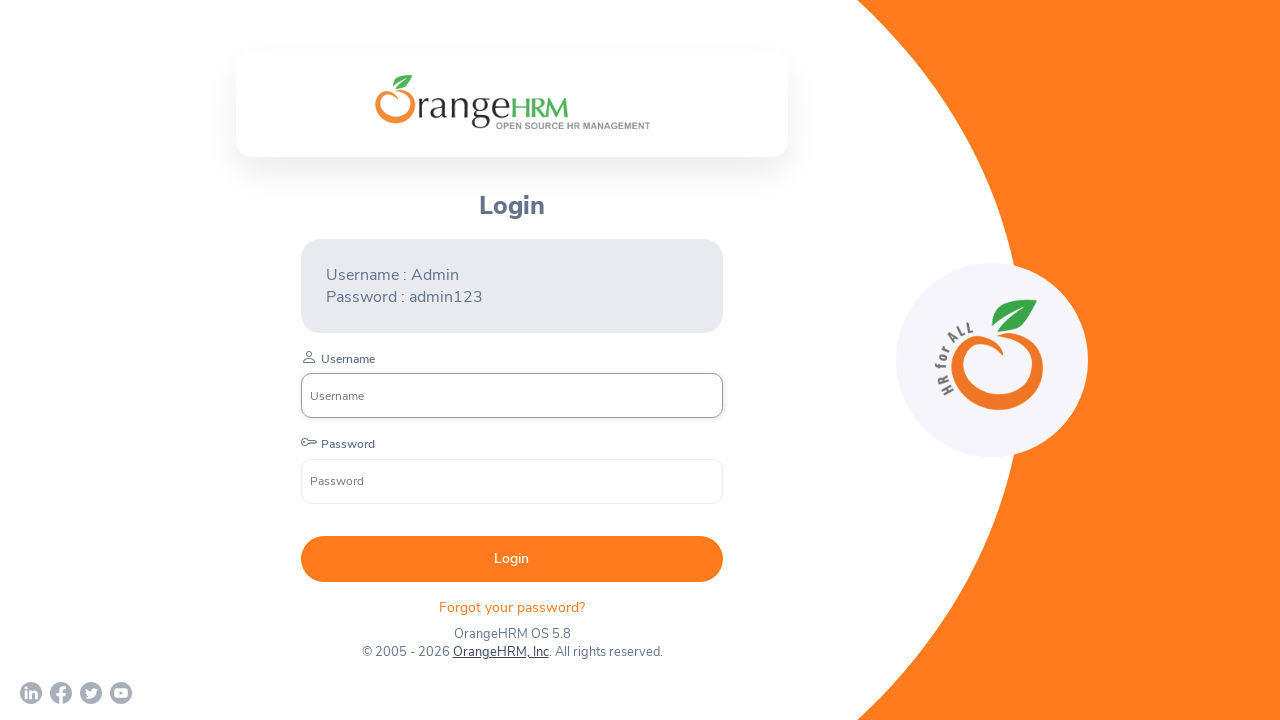